Tests waiting for an element to become clickable, then clicks it and verifies a success message appears

Starting URL: http://suninjuly.github.io/wait2.html

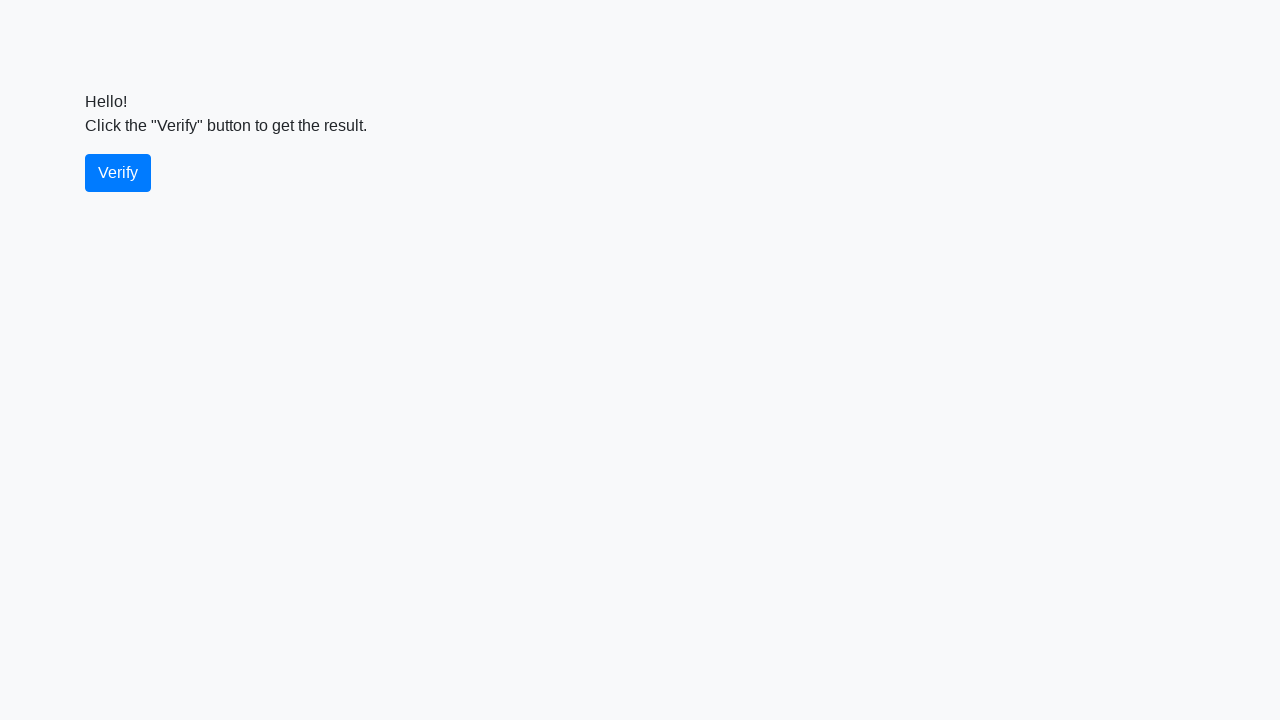

Waited for verify button to become visible
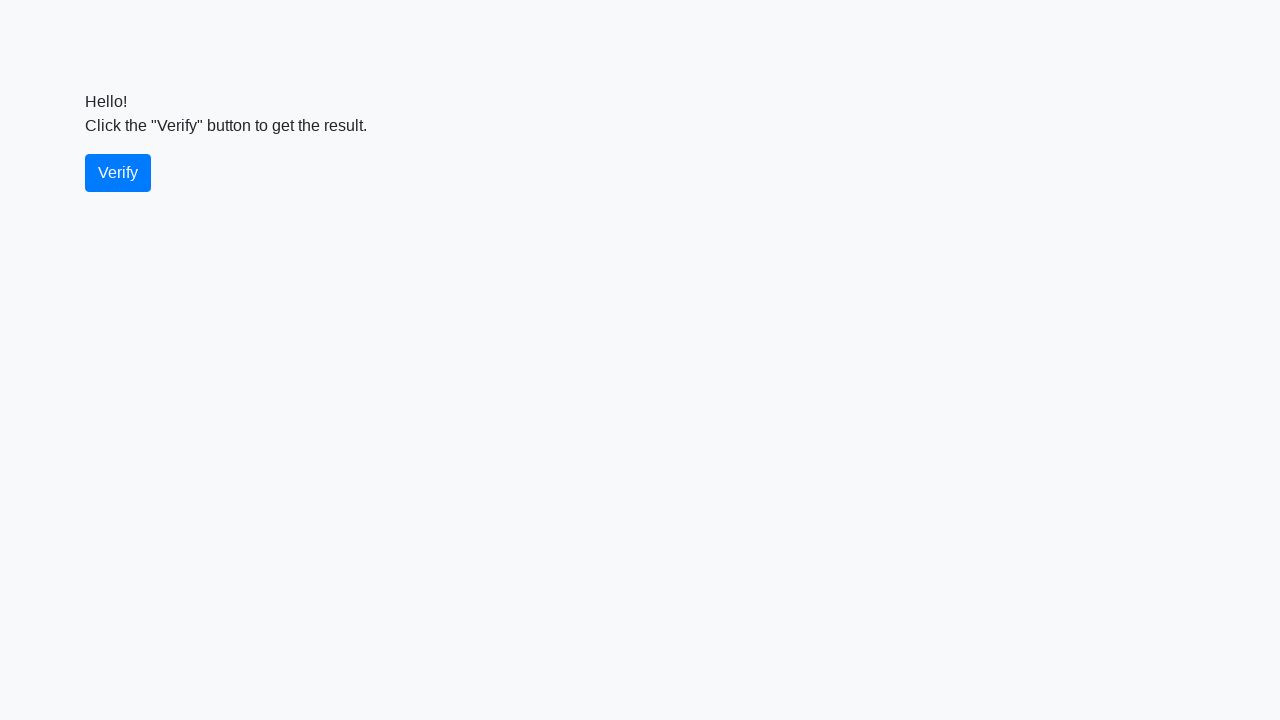

Clicked the verify button at (118, 173) on #verify
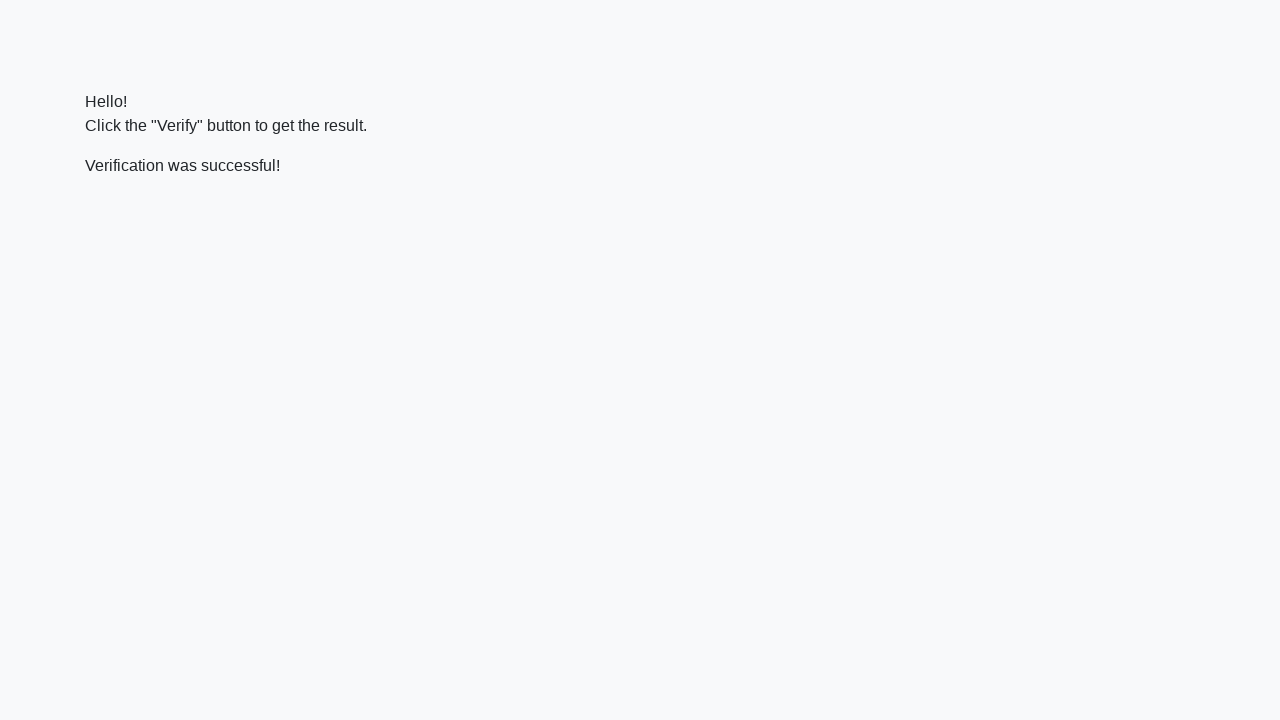

Waited for success message element to appear
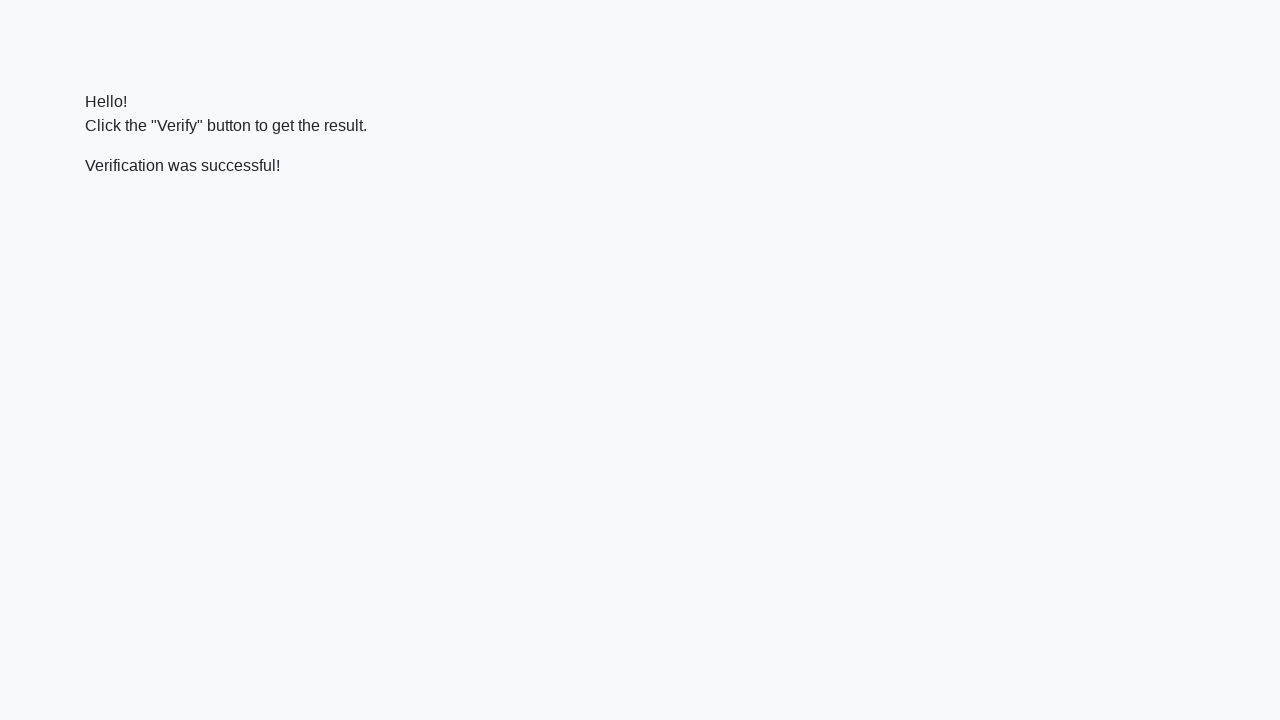

Verified success message contains 'successful'
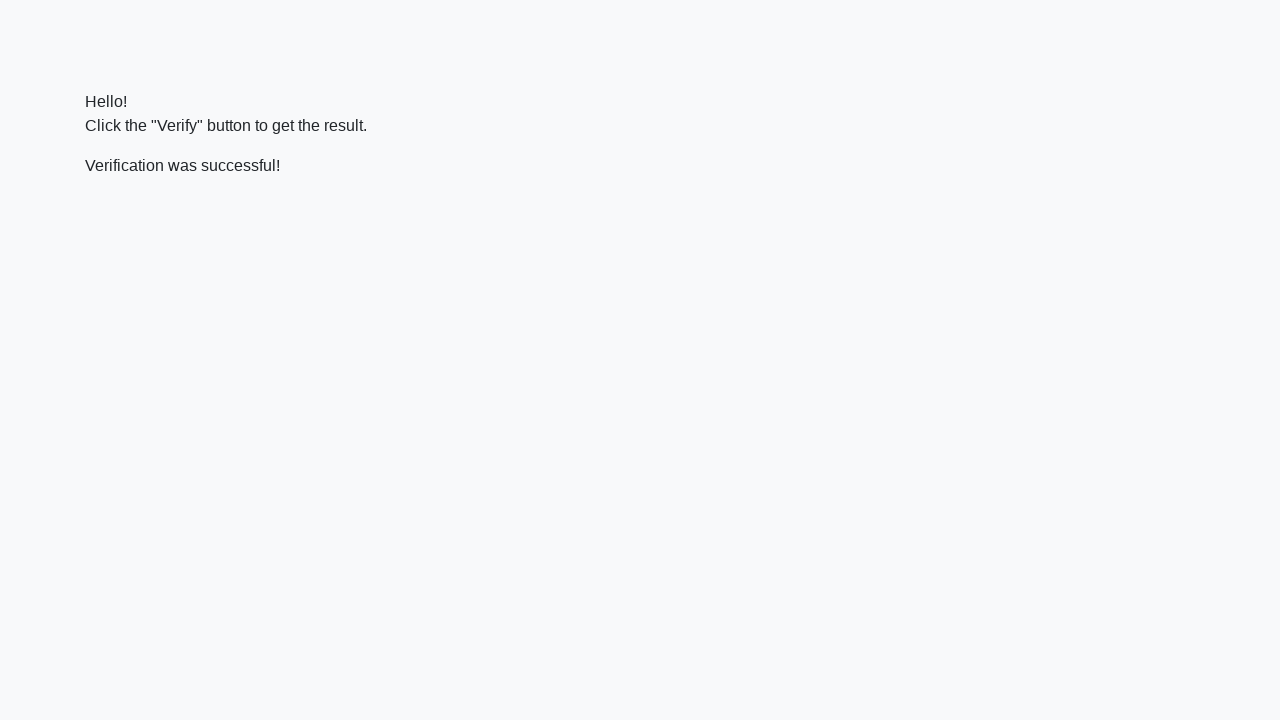

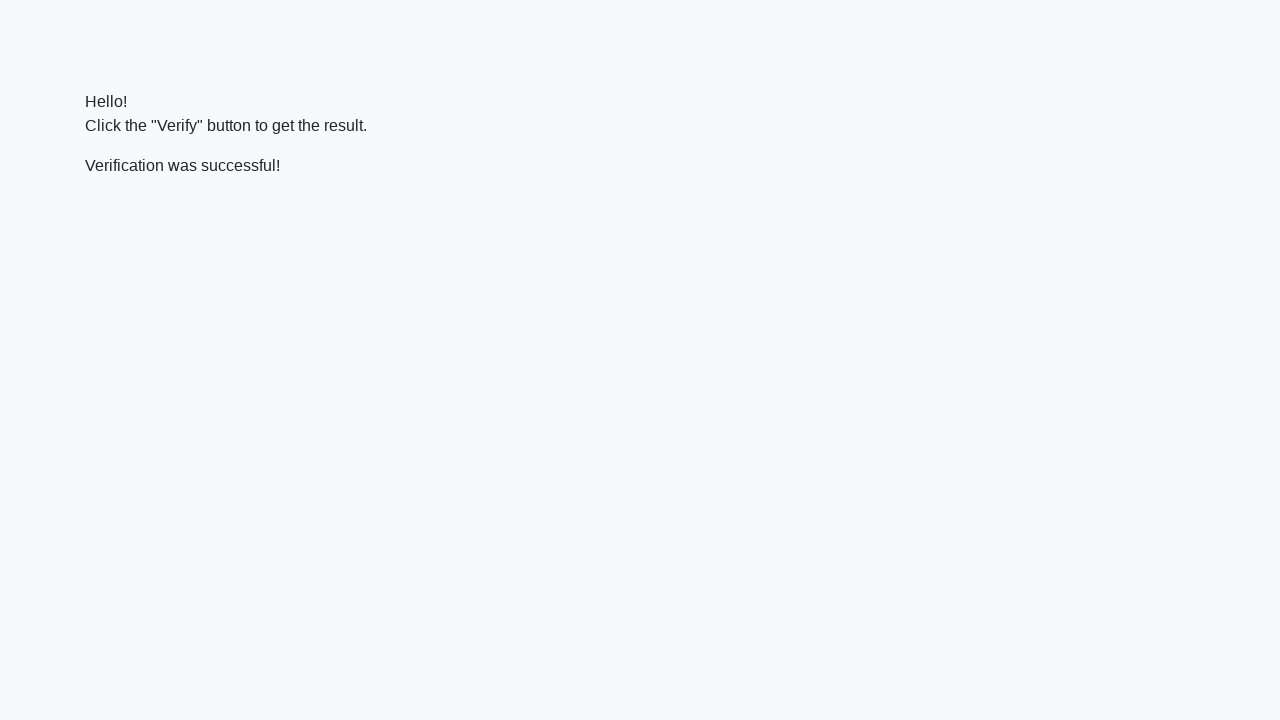